Tests keyboard input functionality by clicking on a name field and typing a name into it

Starting URL: https://formy-project.herokuapp.com/keypress

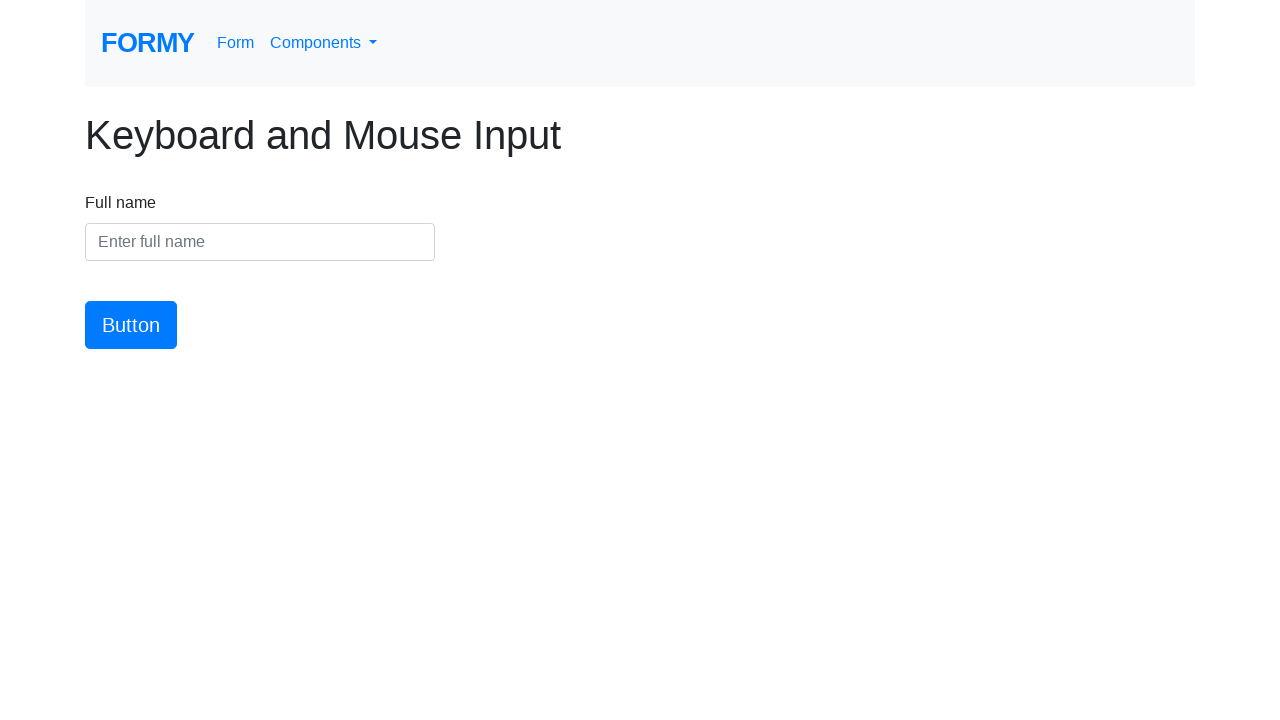

Clicked on the name input field at (260, 242) on #name
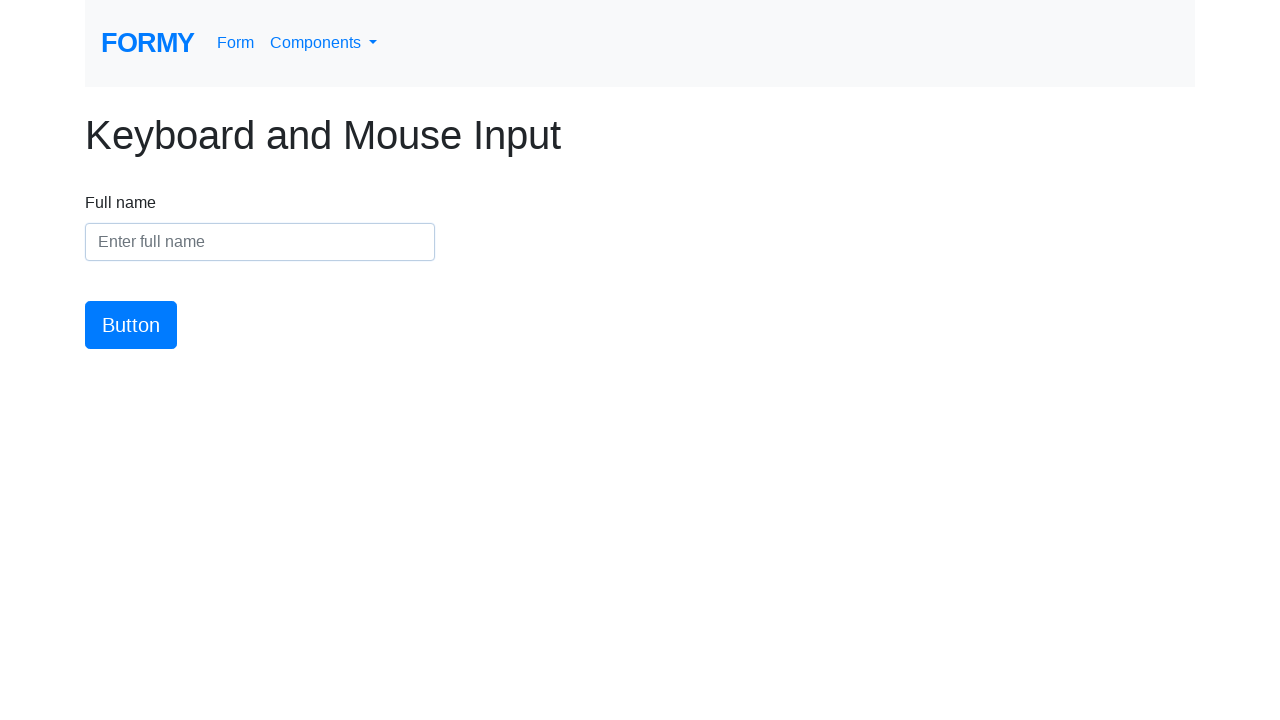

Typed 'Maria Santos' into the name field on #name
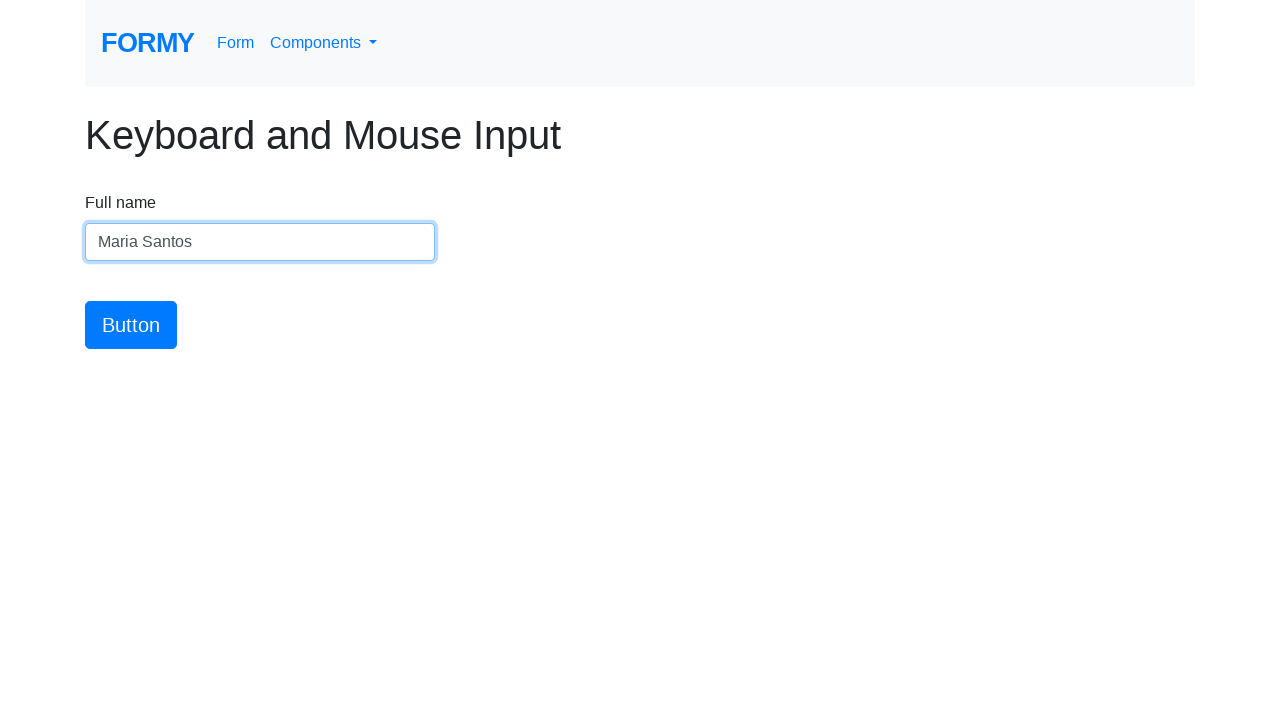

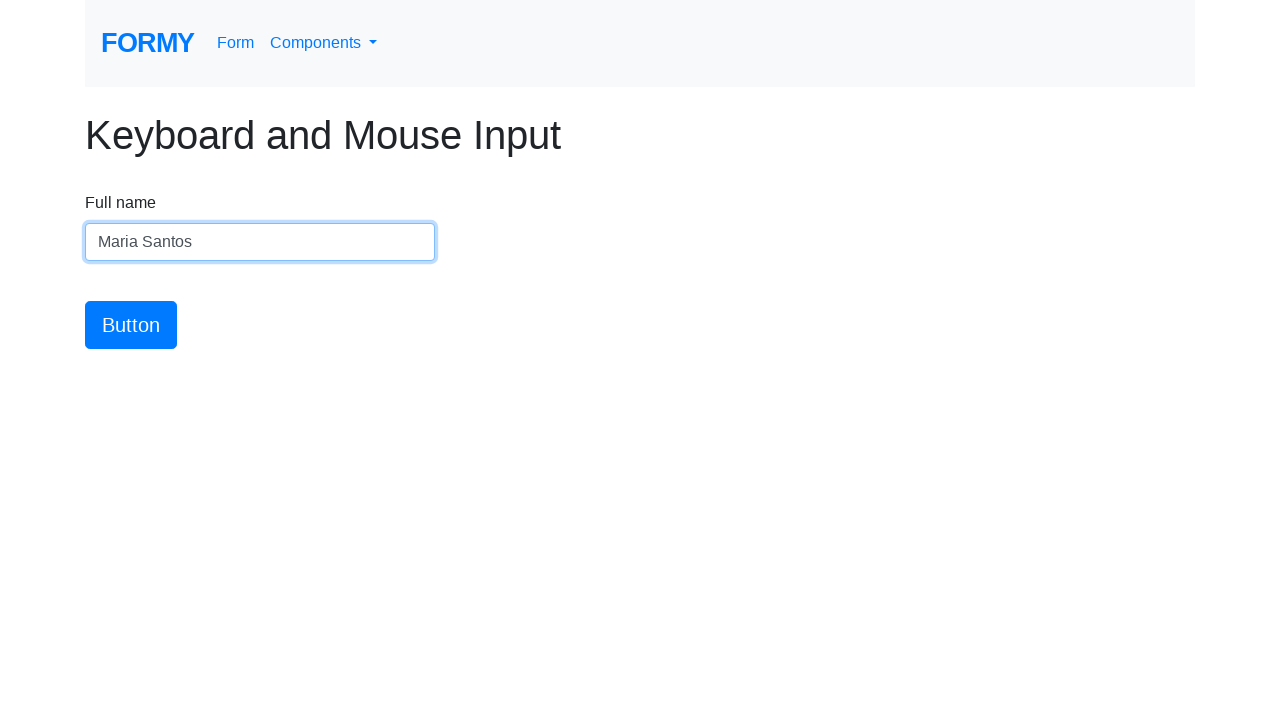